Tests scroll down and scroll up functionality without using the arrow button

Starting URL: https://automationexercise.com/

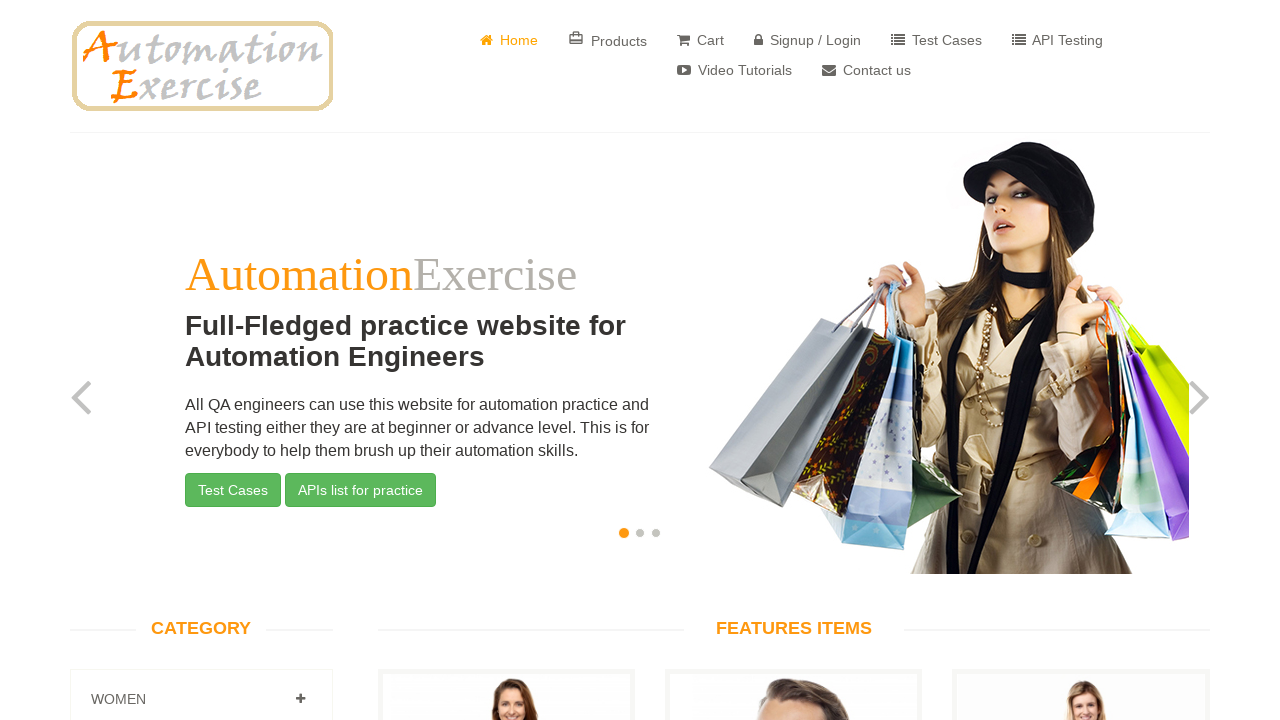

Scrolled down to bottom of page (7500px)
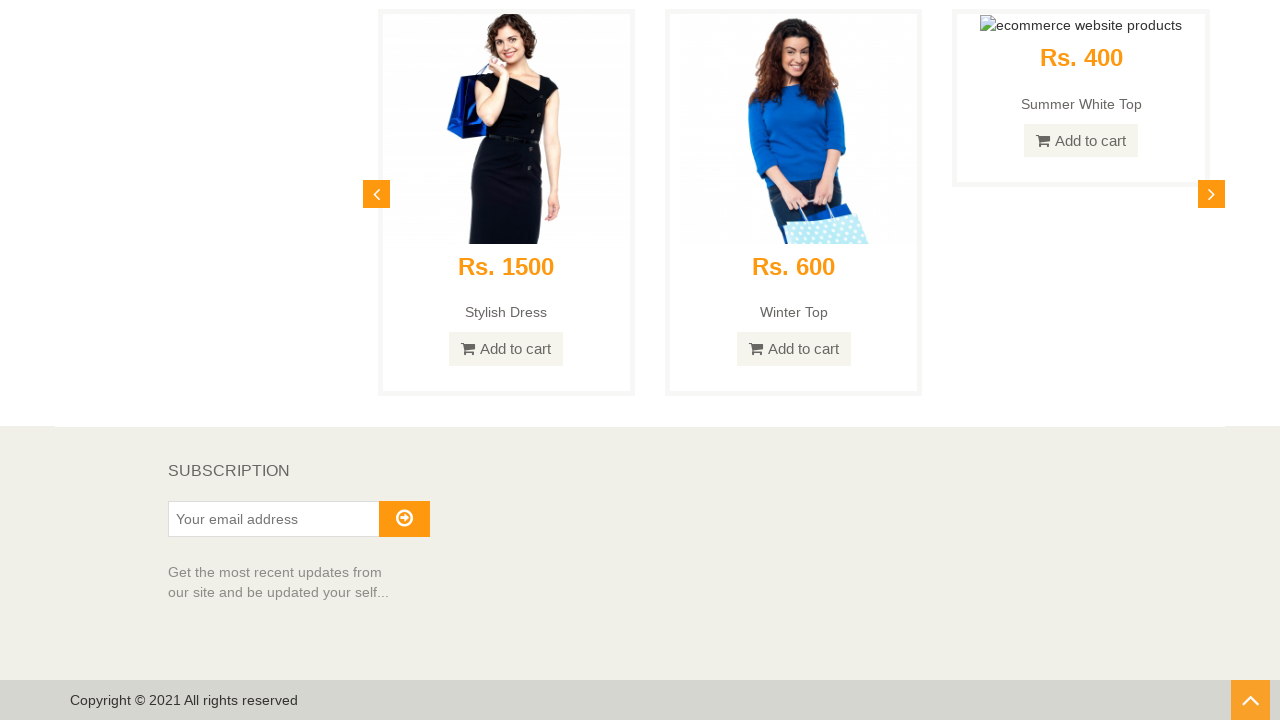

Scrolled back up to top of page
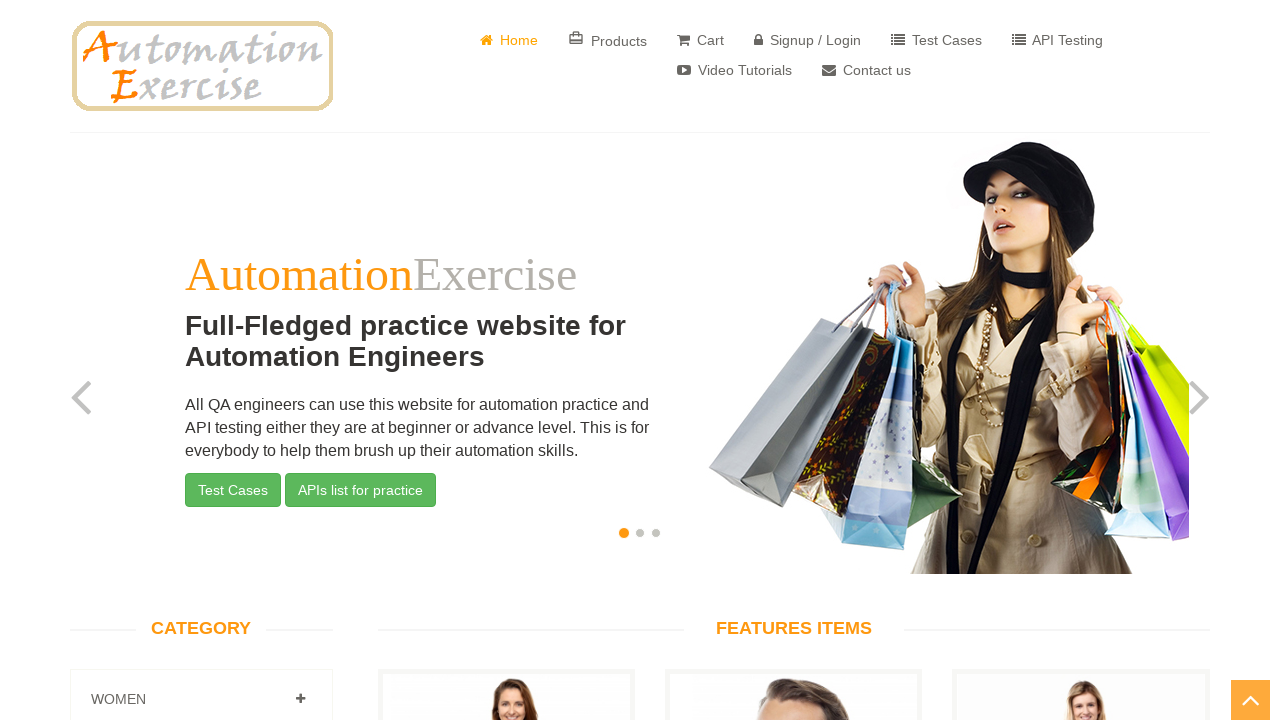

Waited for page to finish scrolling (1000ms)
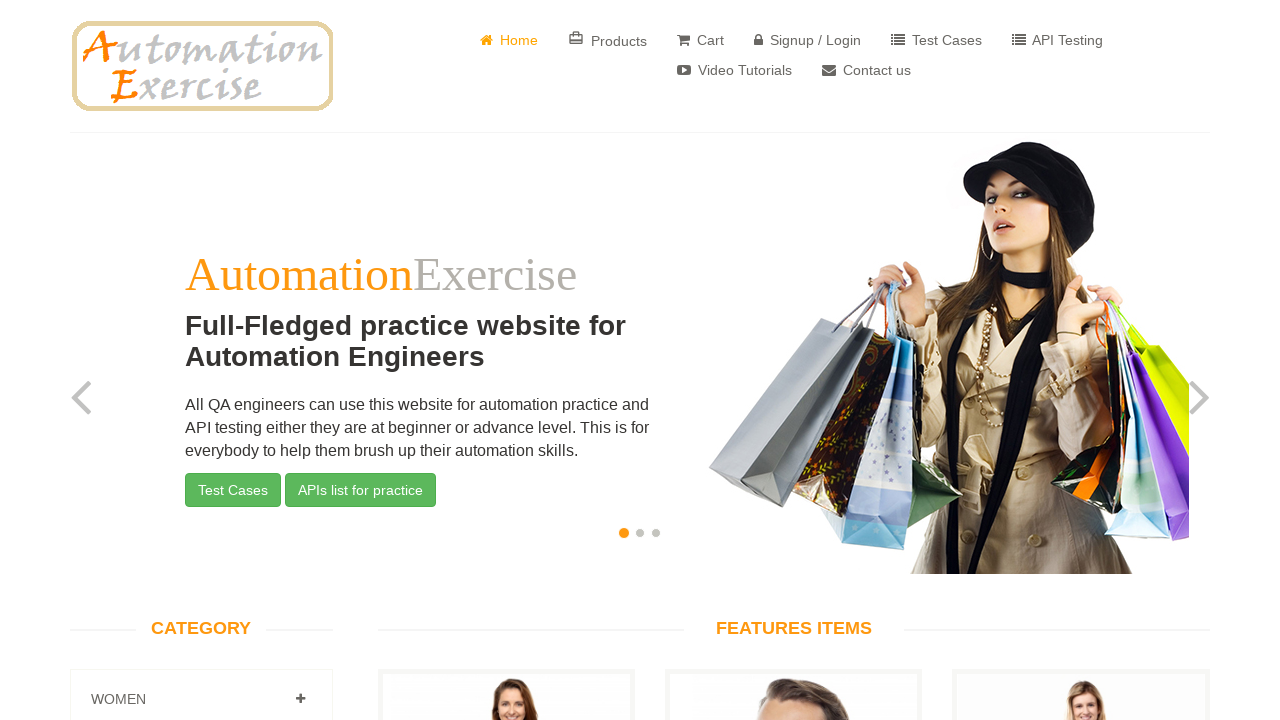

Verified heading 'Full-Fledged practice website for Automation Engineers' is visible
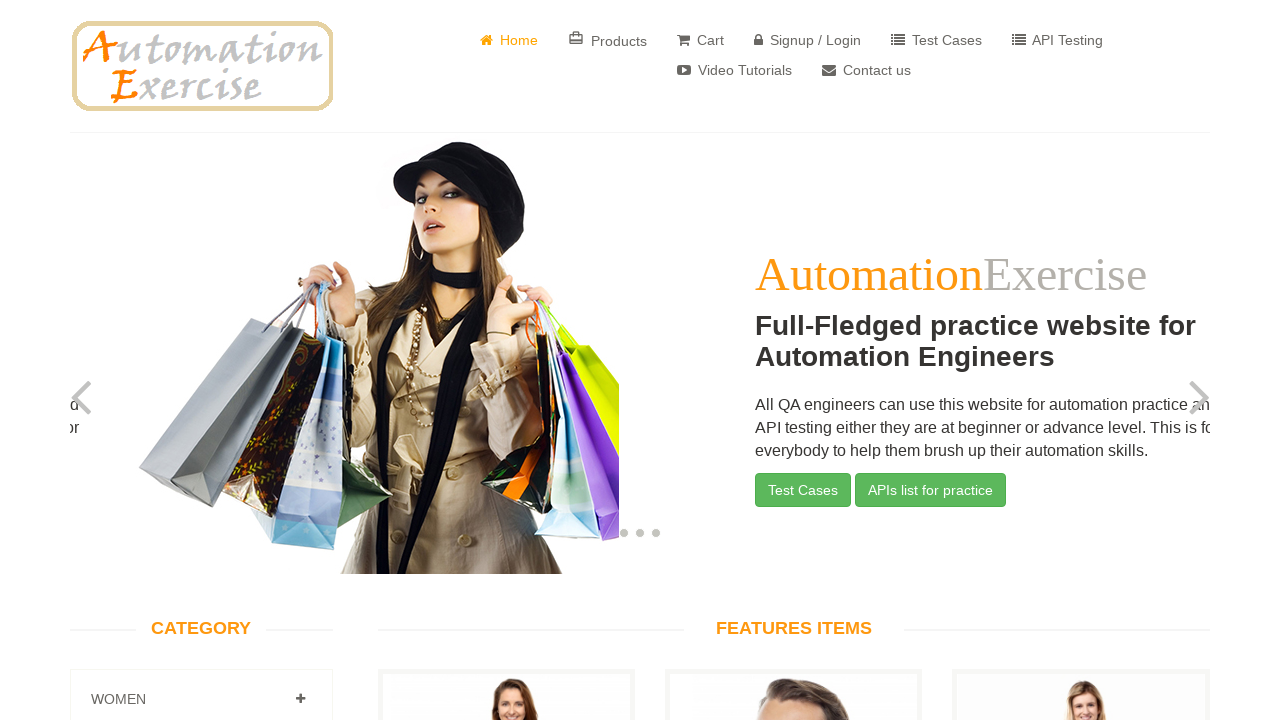

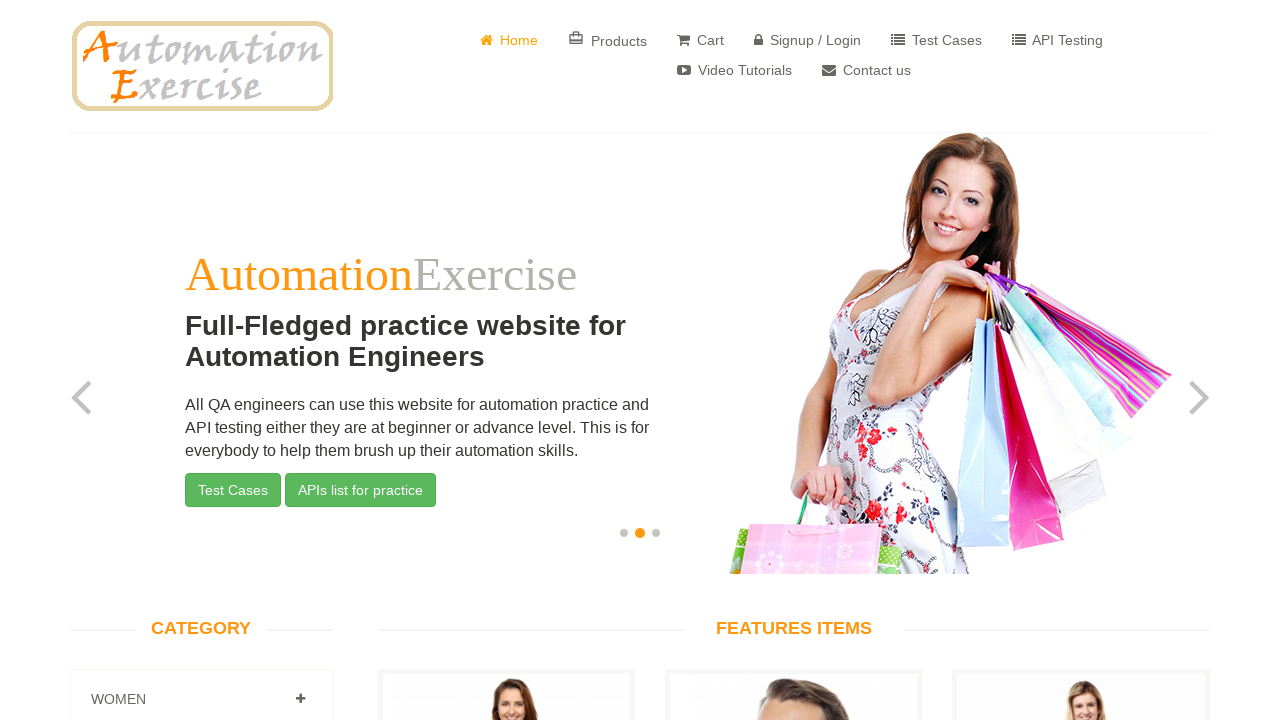